Navigates to Brazilian stock pages on Status Invest and verifies that financial indicator elements are displayed for multiple stocks.

Starting URL: https://statusinvest.com.br/acoes/VALE3

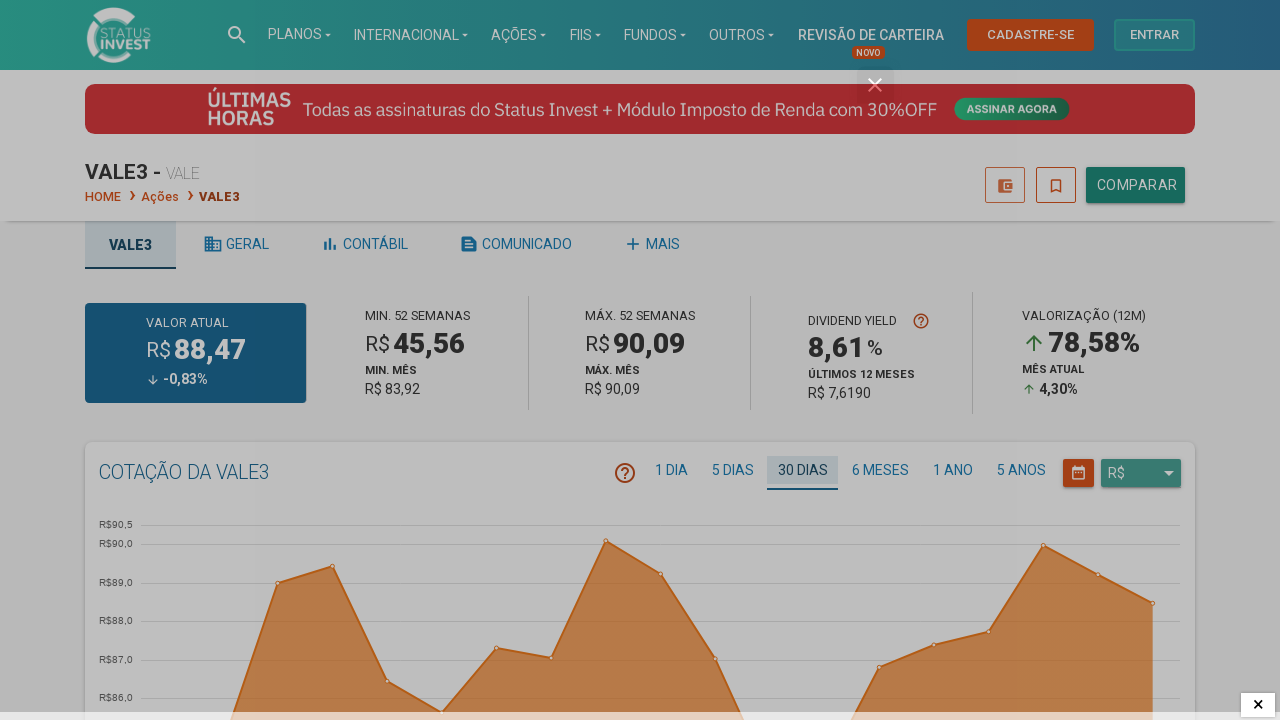

Waited for basic indicator element (strong.value) to load for VALE3
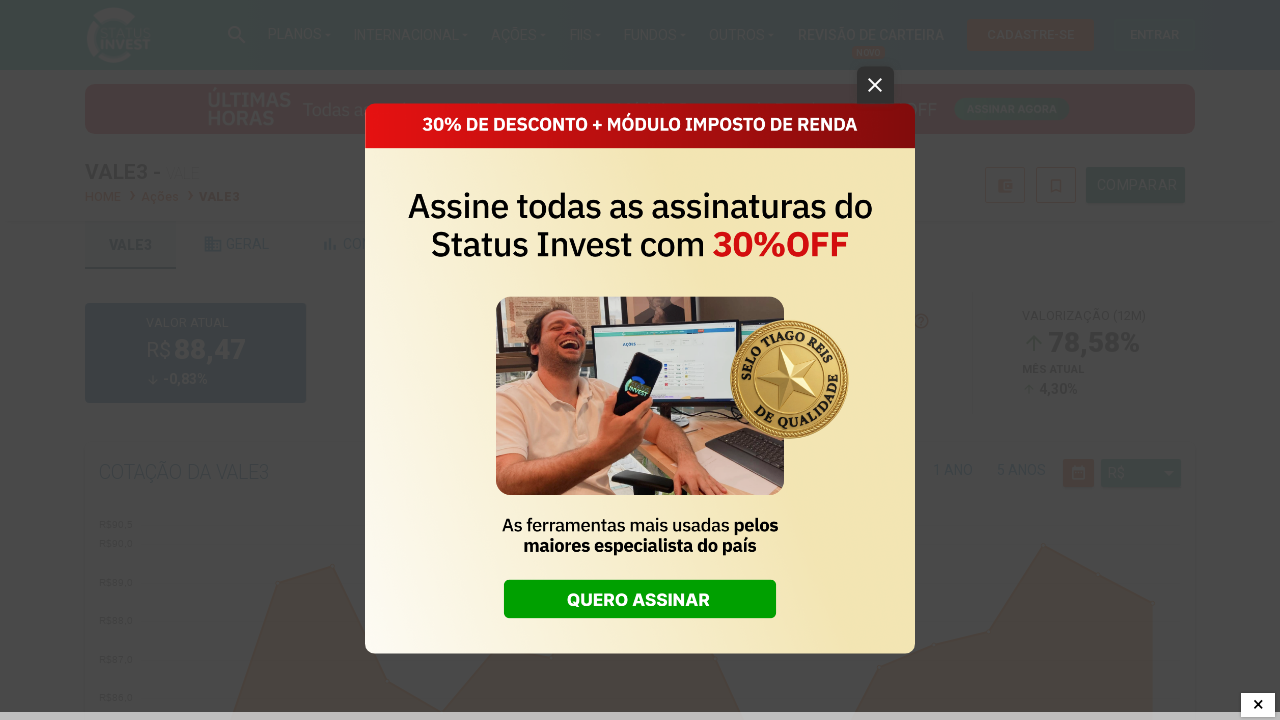

Verified detailed indicator element (strong.value.d-block.lh-4.fs-4.fw-700) loaded for VALE3
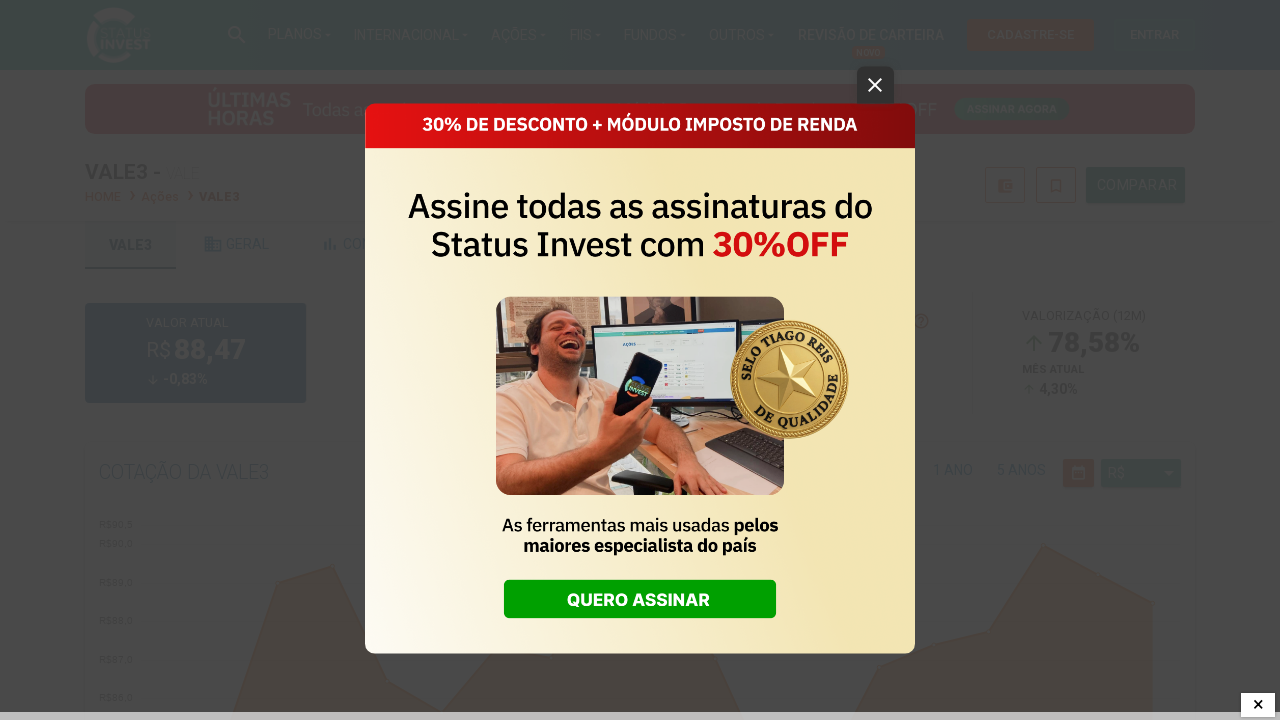

Navigated to stock page for ITUB4
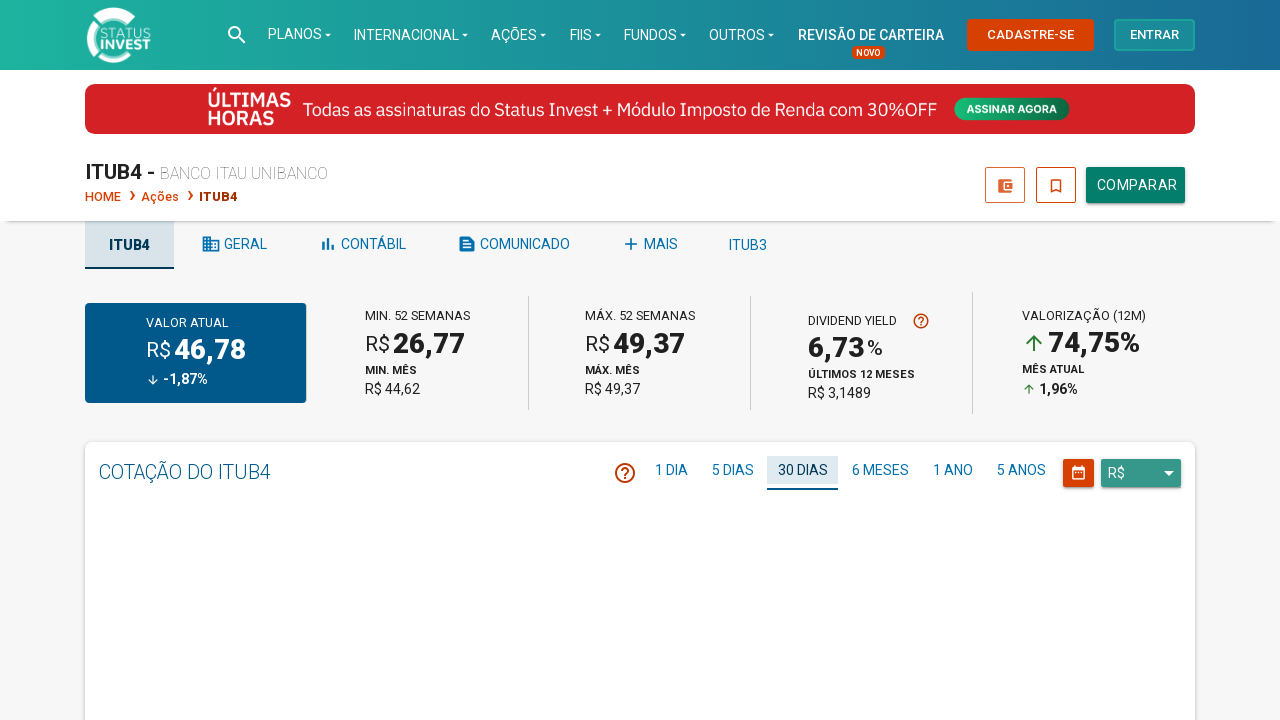

Waited for basic indicator element to load for ITUB4
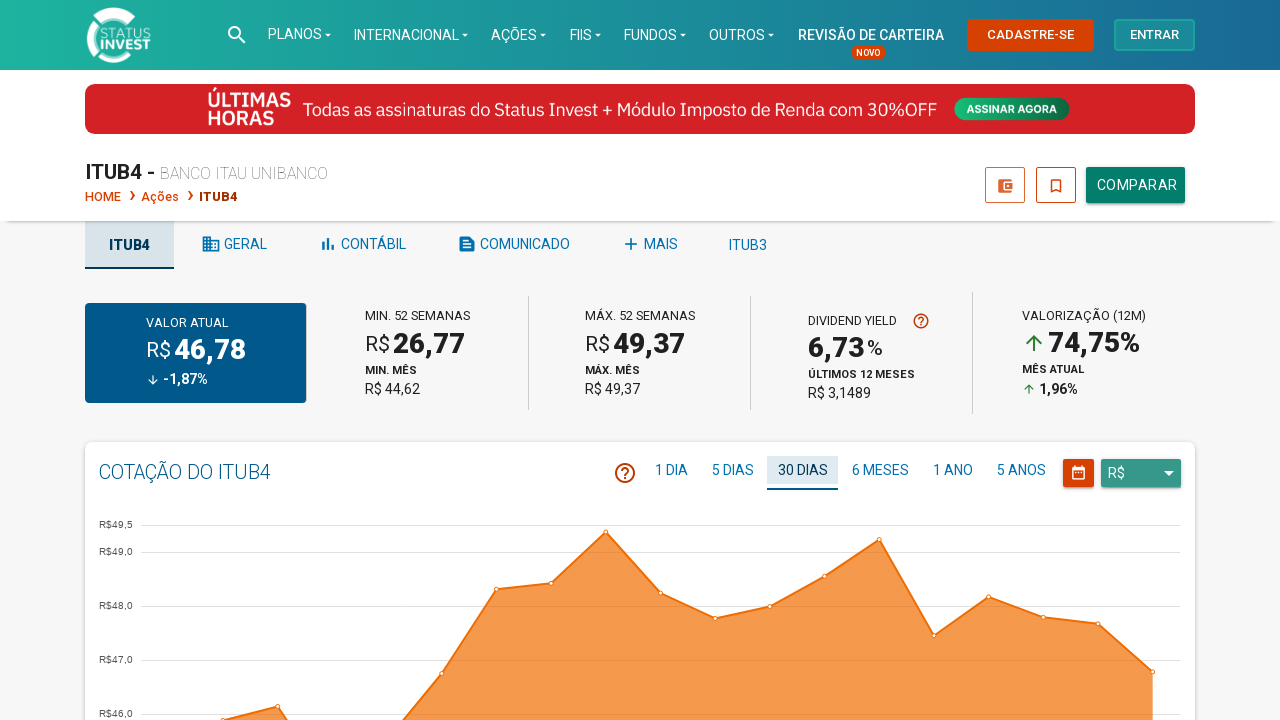

Verified detailed indicator element loaded for ITUB4
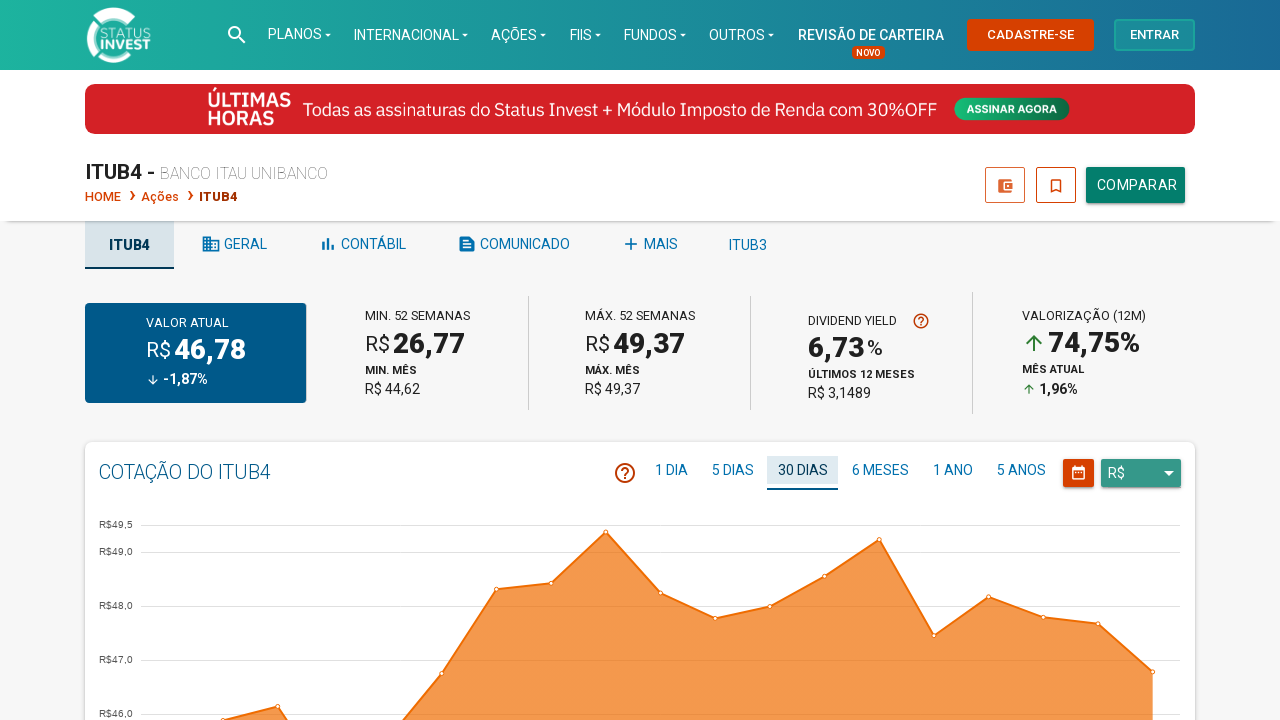

Navigated to stock page for PETR4
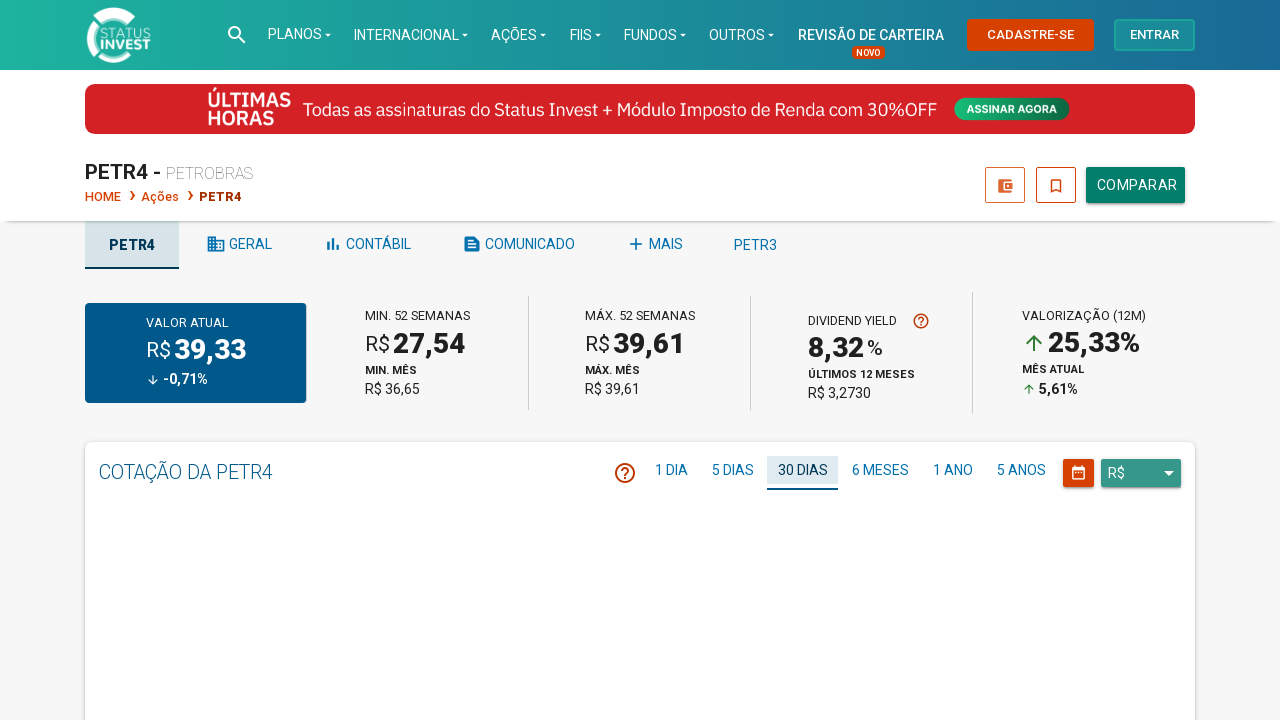

Waited for basic indicator element to load for PETR4
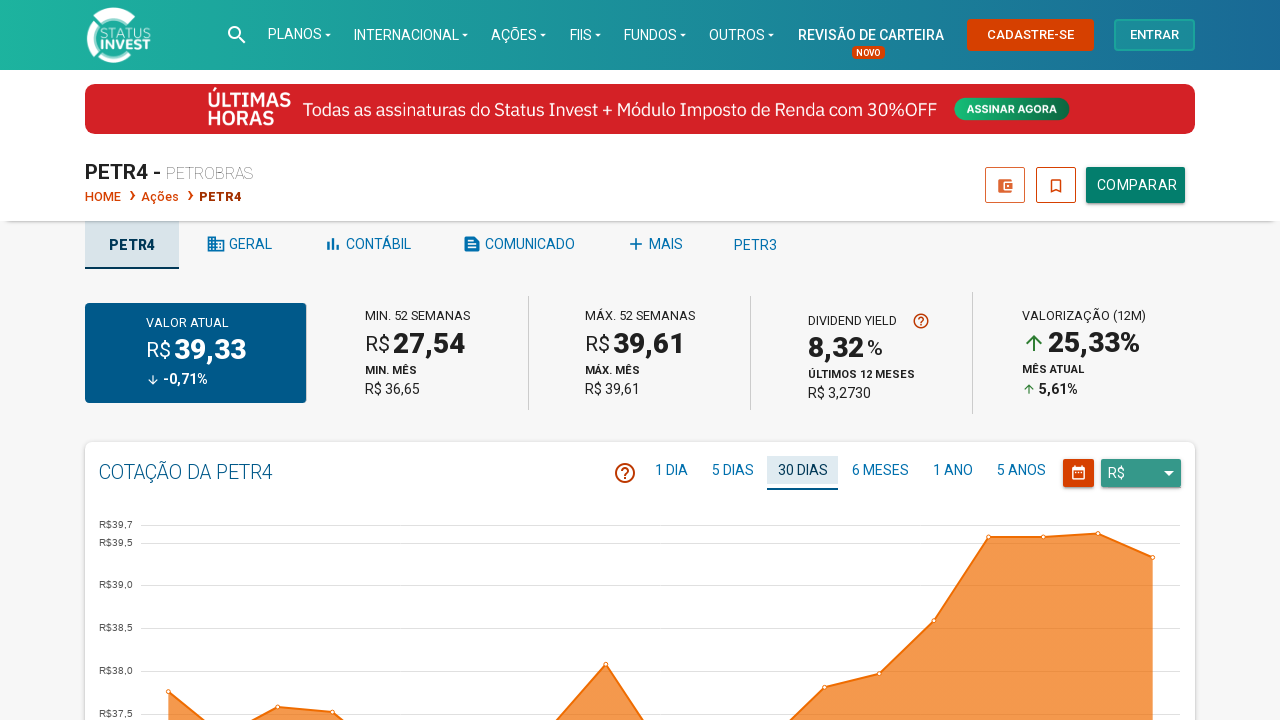

Verified detailed indicator element loaded for PETR4
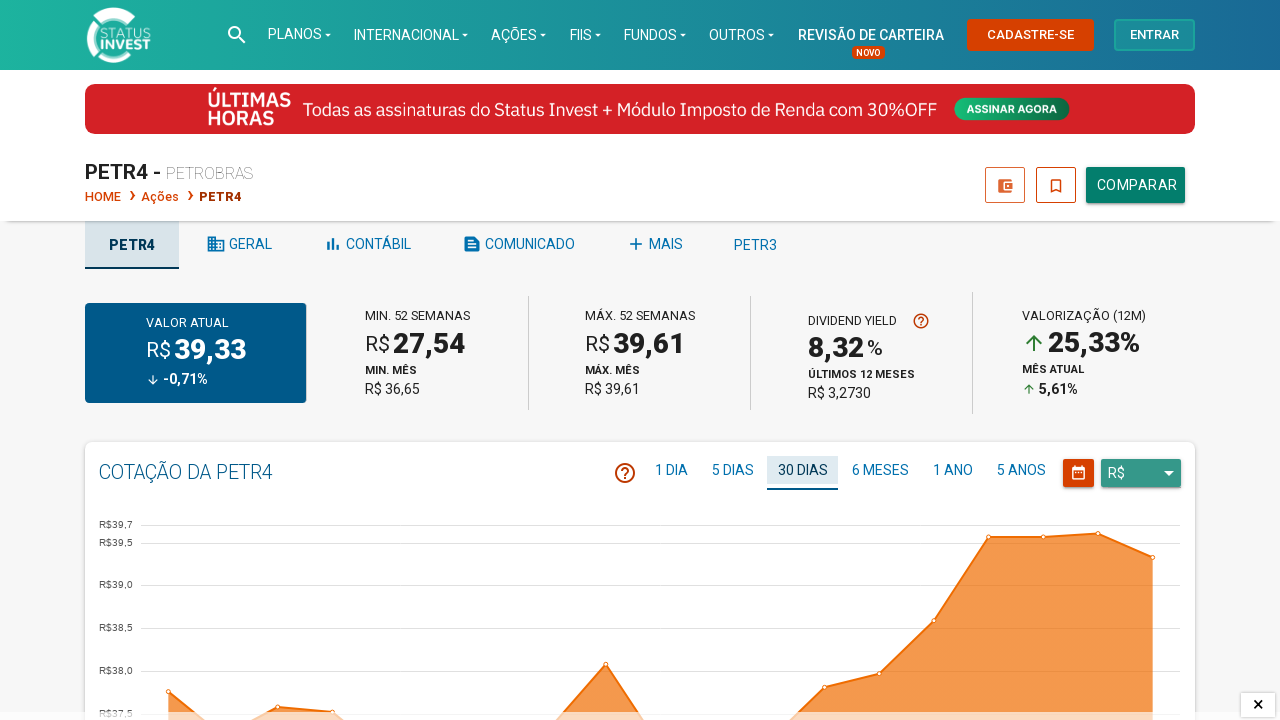

Navigated to stock page for MGLU3
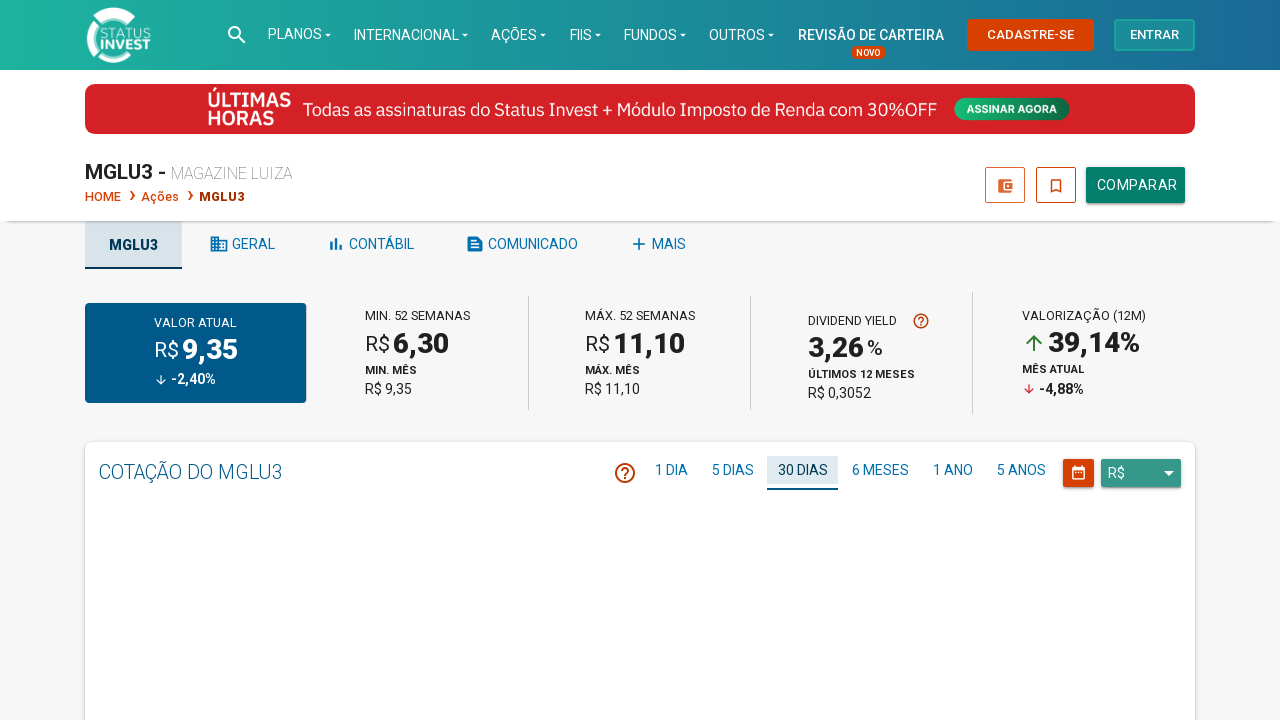

Waited for basic indicator element to load for MGLU3
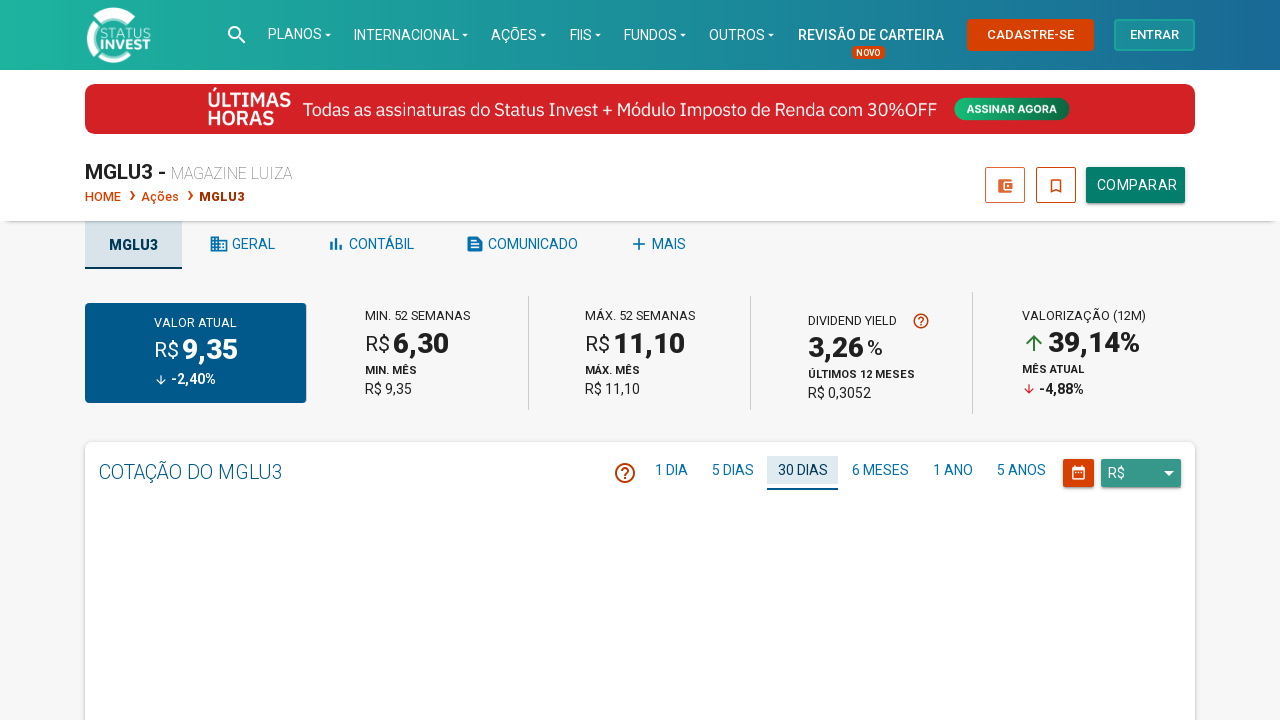

Verified detailed indicator element loaded for MGLU3
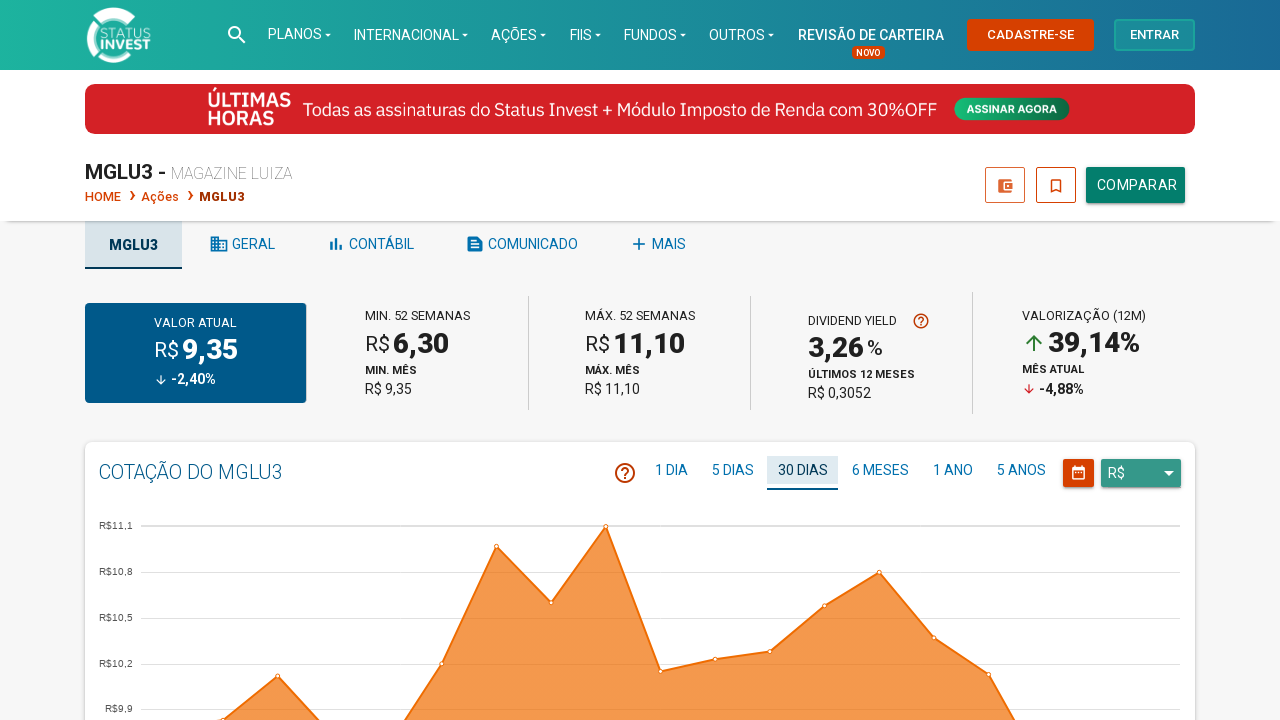

Navigated to stock page for ITSA3
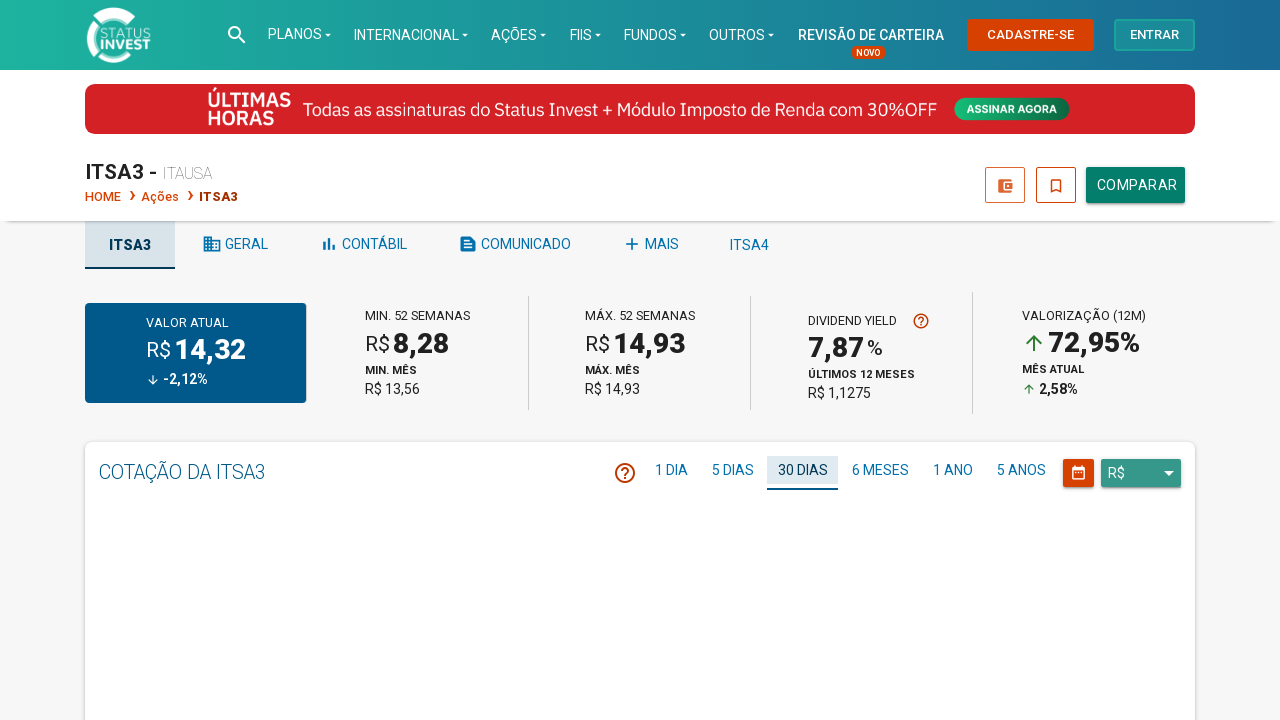

Waited for basic indicator element to load for ITSA3
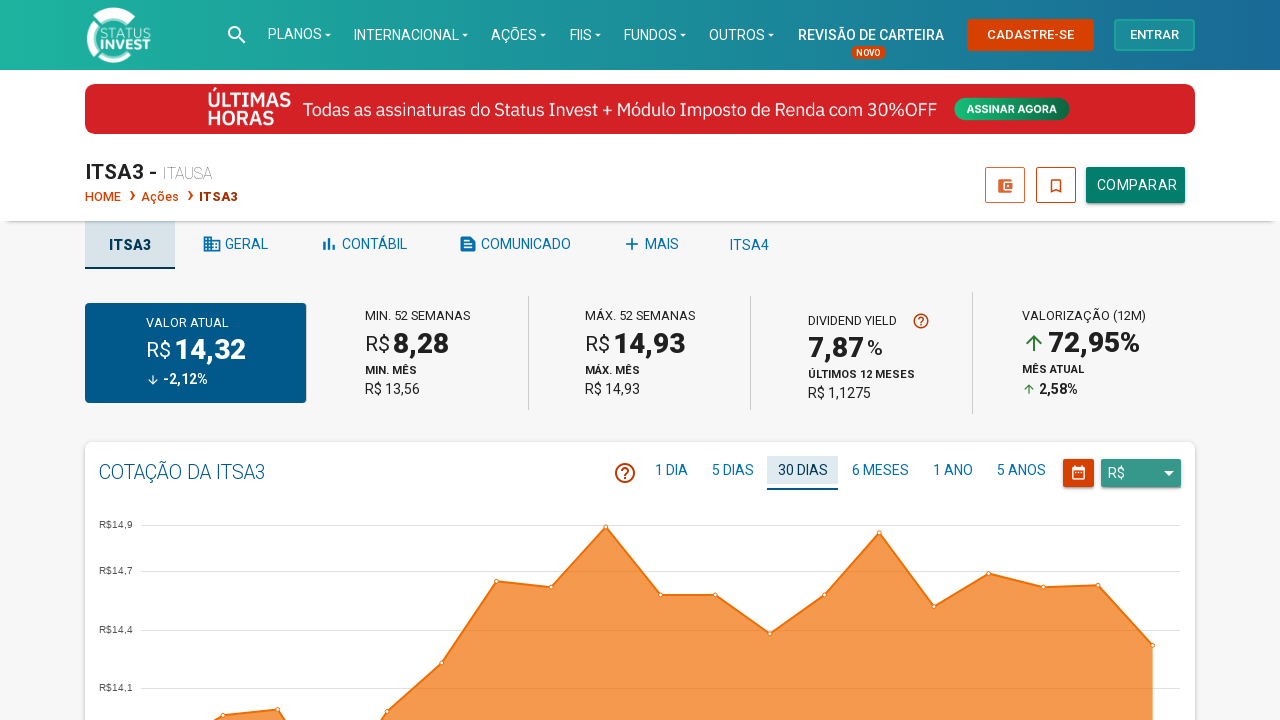

Verified detailed indicator element loaded for ITSA3
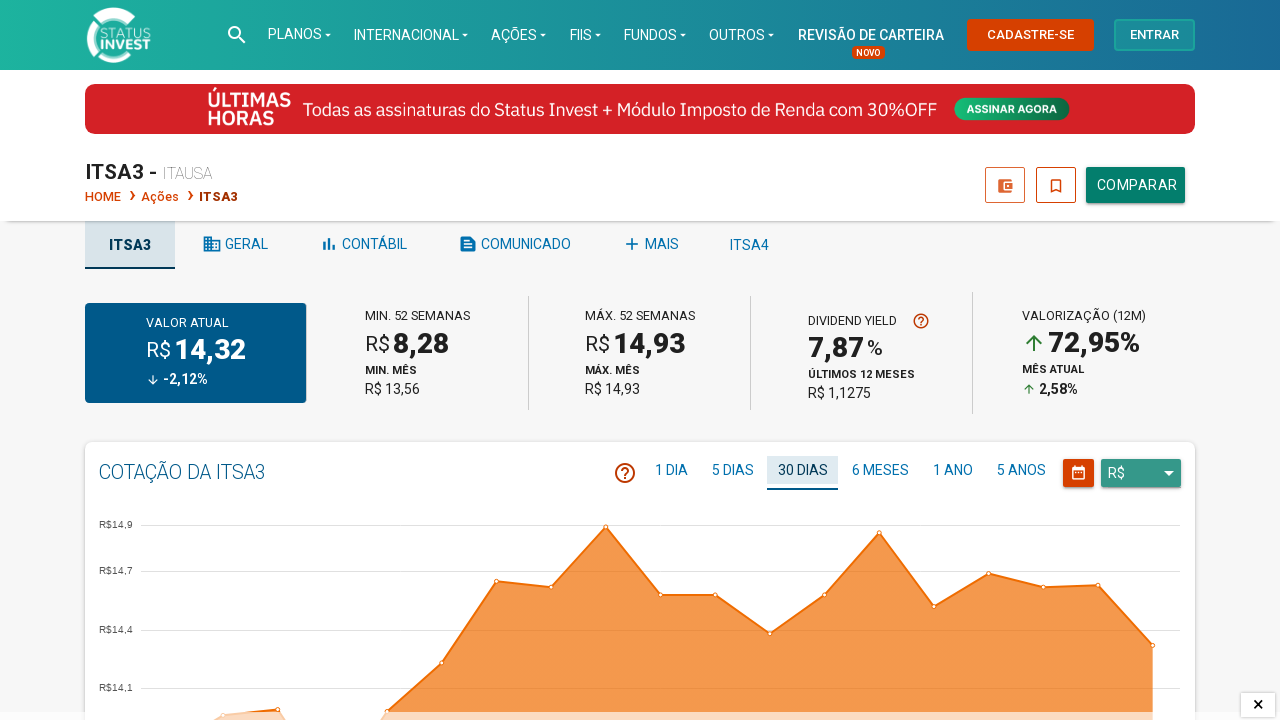

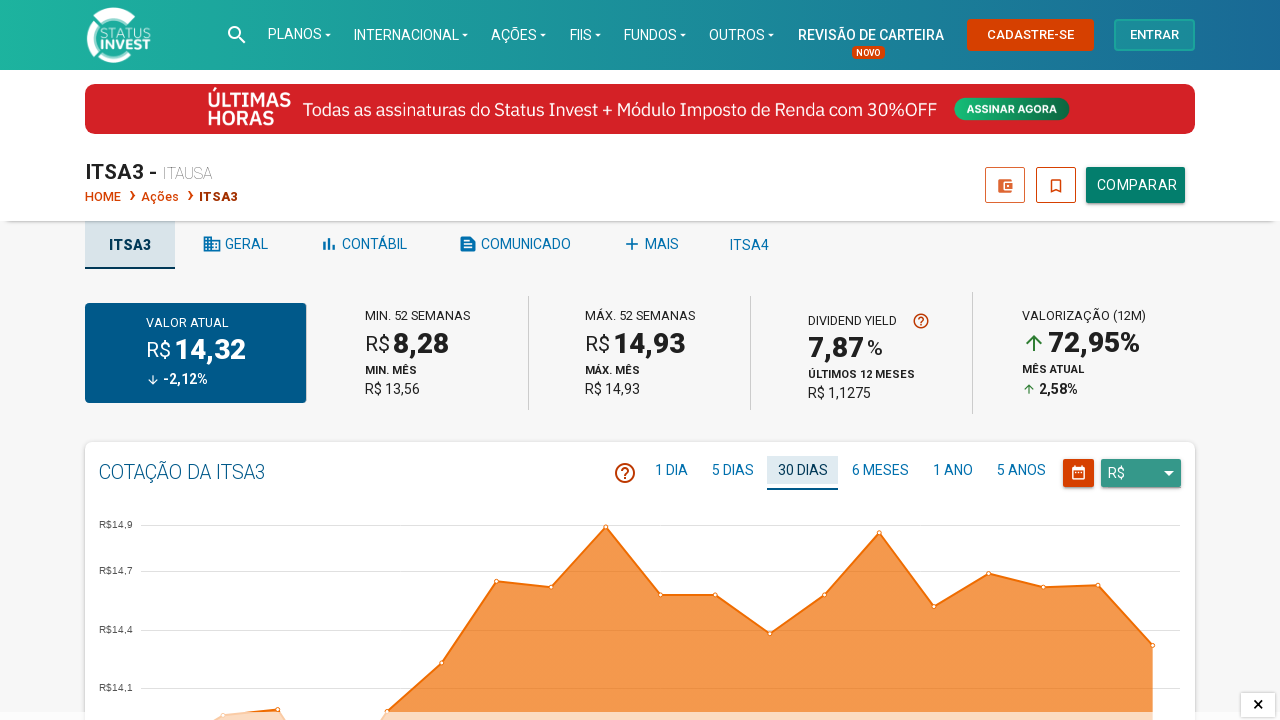